Tests the search functionality on exe.ua by entering a search query into the search input field

Starting URL: https://exe.ua/

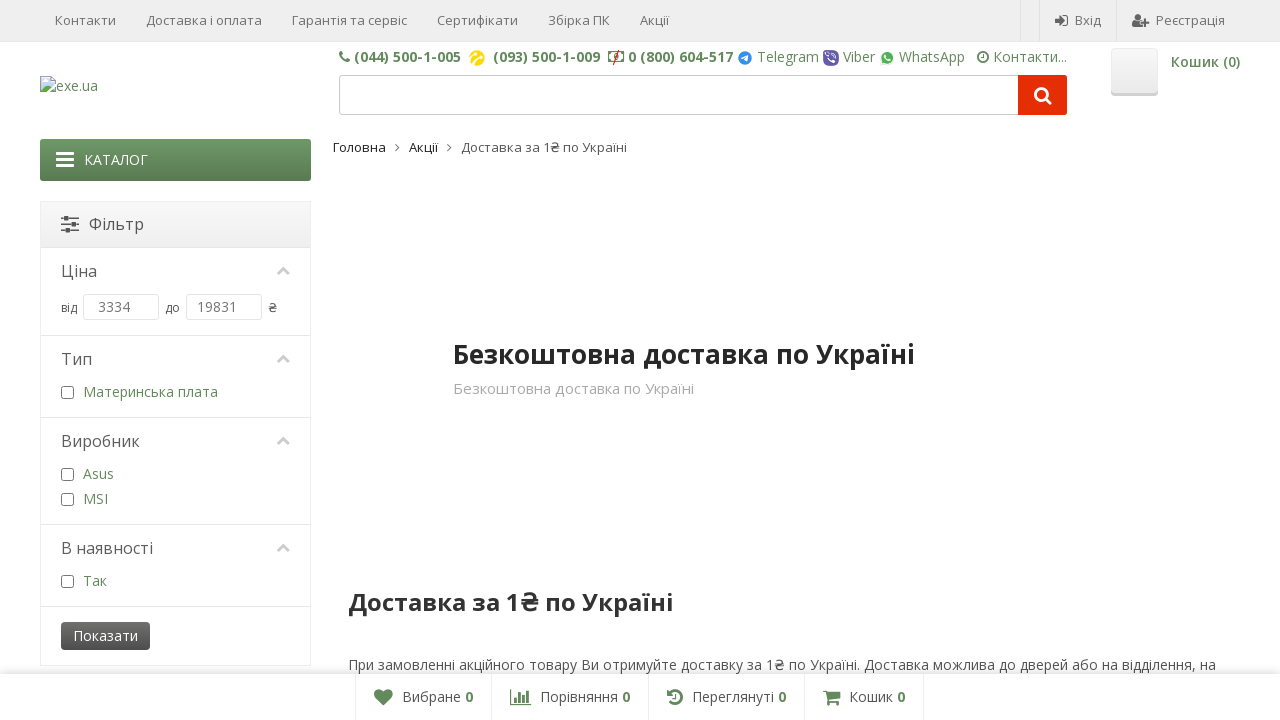

Filled search field with 'vintage electronics' query on #search_query
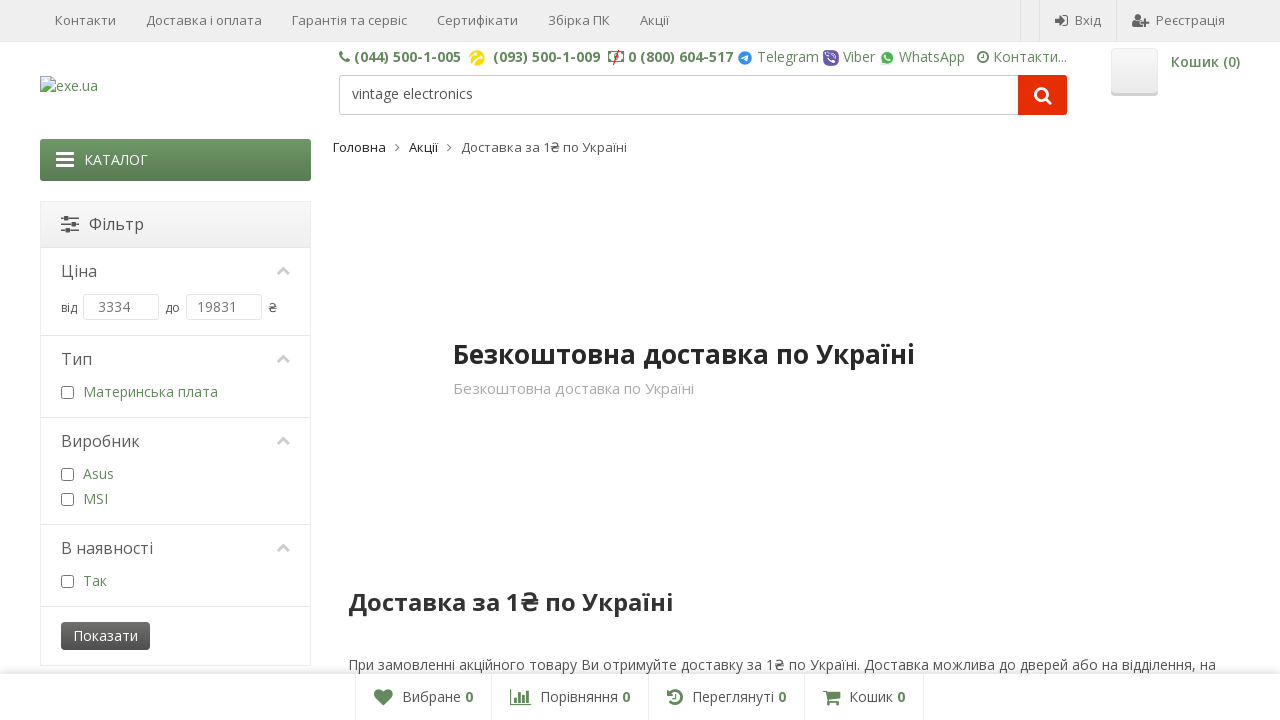

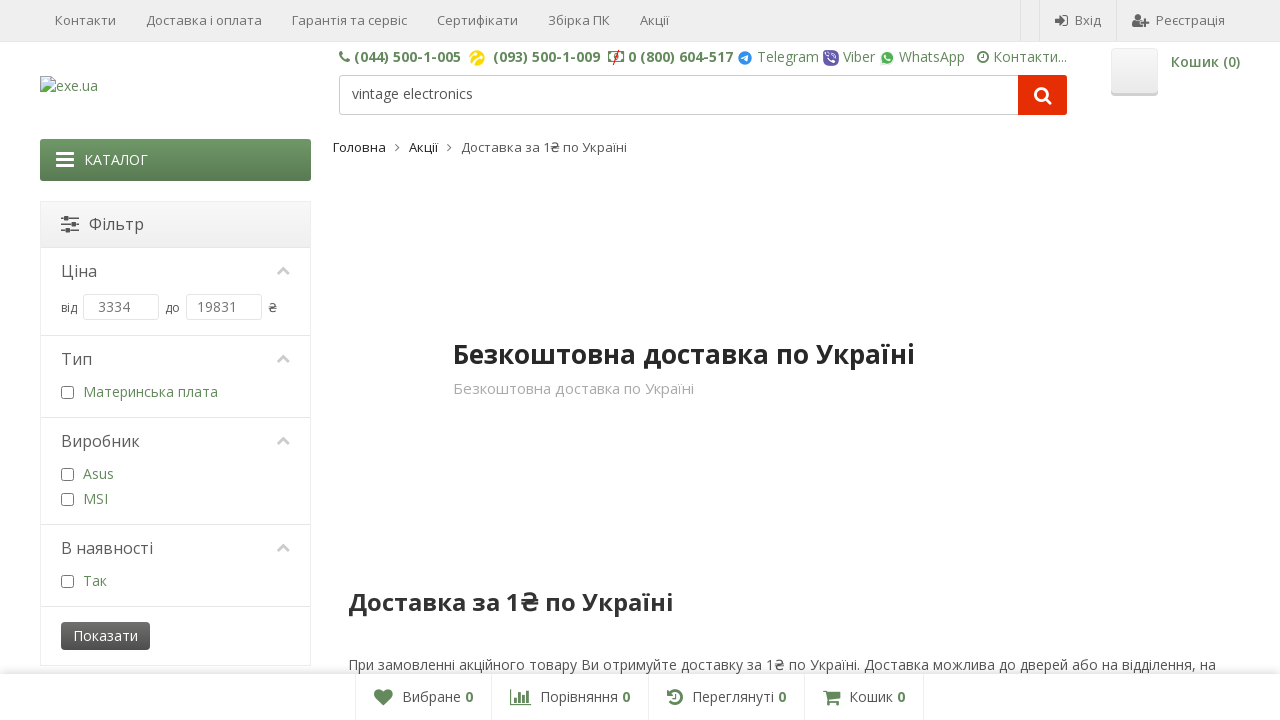